Tests end-to-end flight booking flow on a practice travel website by selecting one-way trip, choosing origin and destination cities, selecting current date, adding passengers, selecting currency, and submitting the search

Starting URL: https://rahulshettyacademy.com/dropdownsPractise/

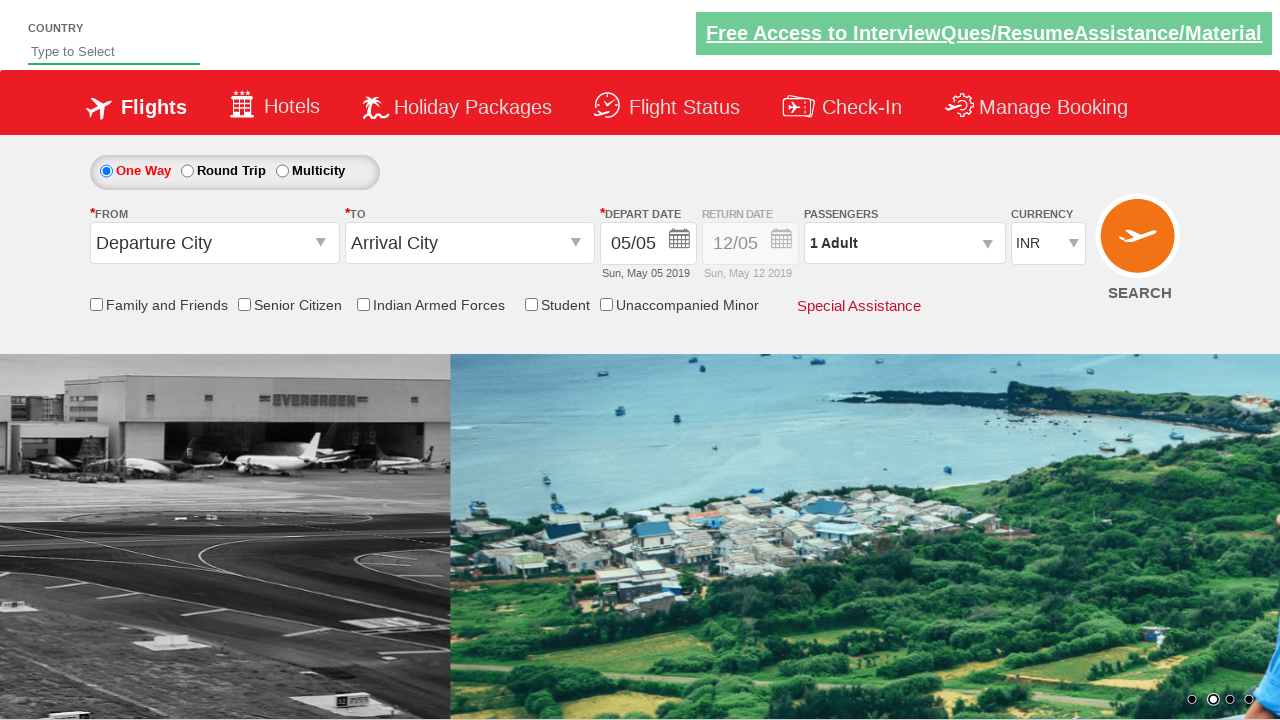

Selected one-way trip option at (106, 171) on input[value='OneWay']
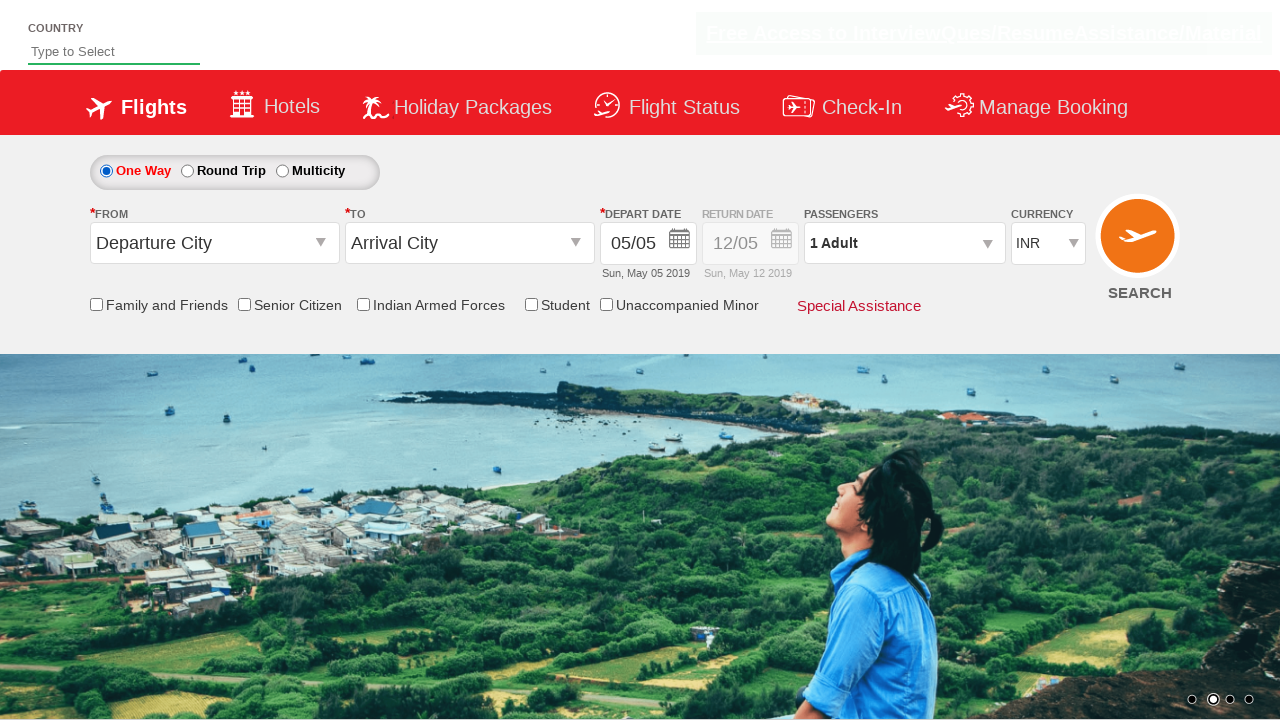

Selected friends and family checkbox at (96, 304) on input[id*='friendsandfamily']
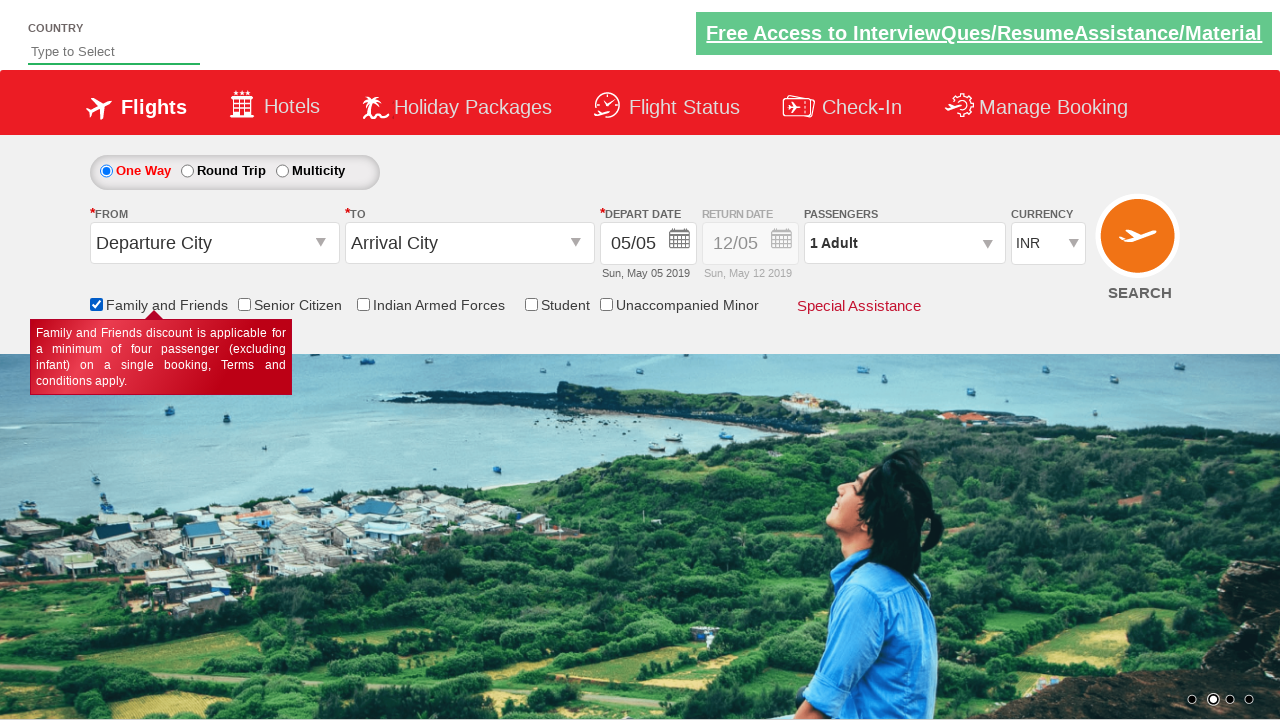

Clicked on origin station dropdown at (323, 244) on #ctl00_mainContent_ddl_originStation1_CTXTaction
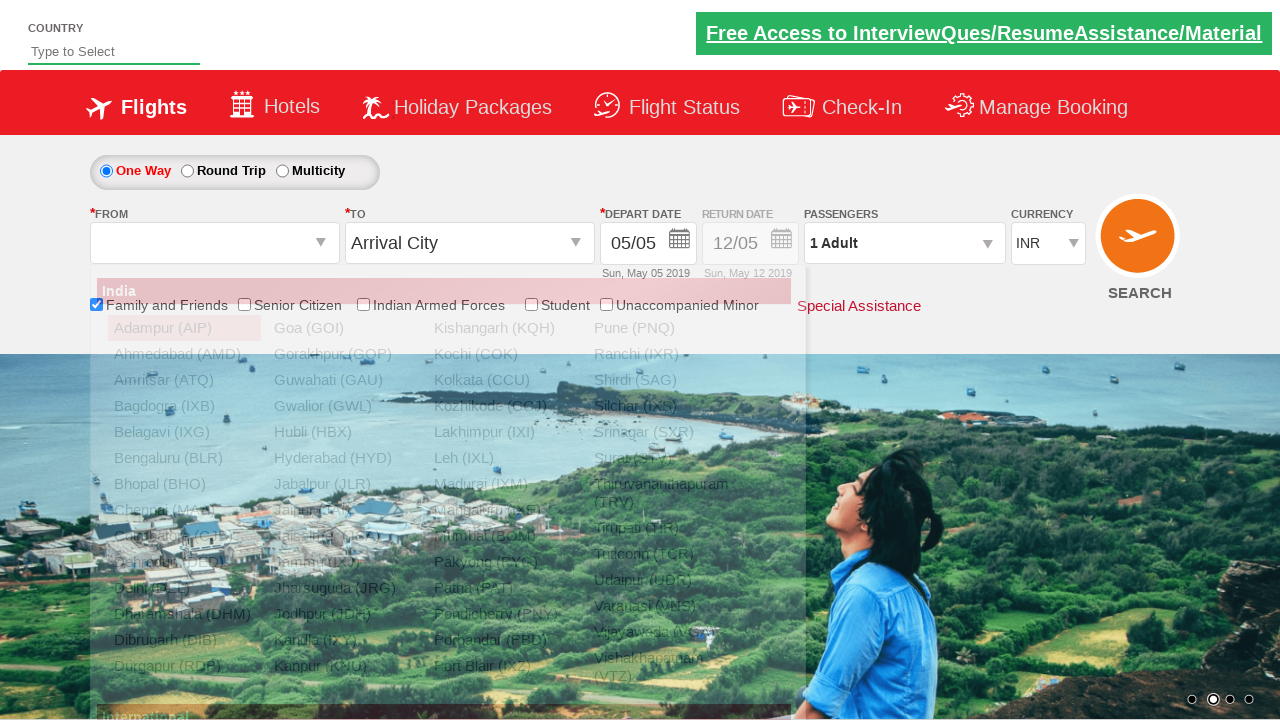

Selected Chennai as origin city at (184, 510) on xpath=//a[contains(text(),'Chennai')]
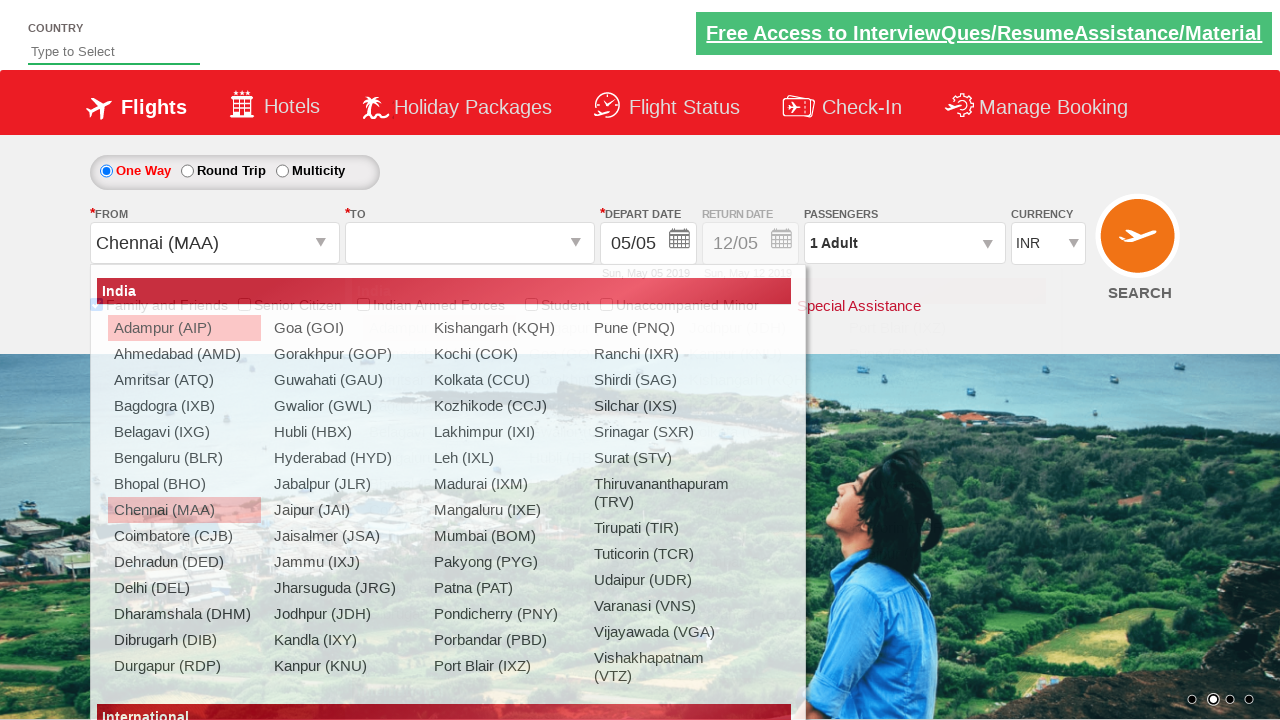

Destination dropdown India section loaded
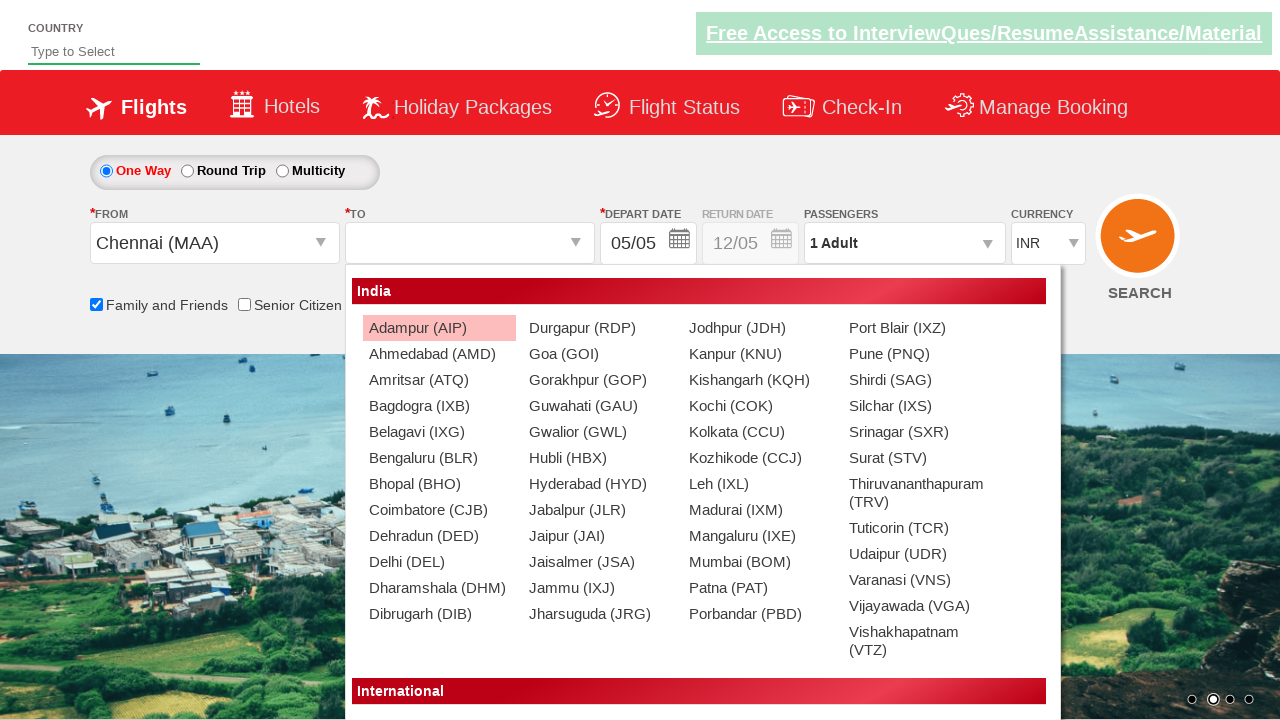

Selected Bangalore as destination city at (439, 458) on (//a[@value='BLR'])[2]
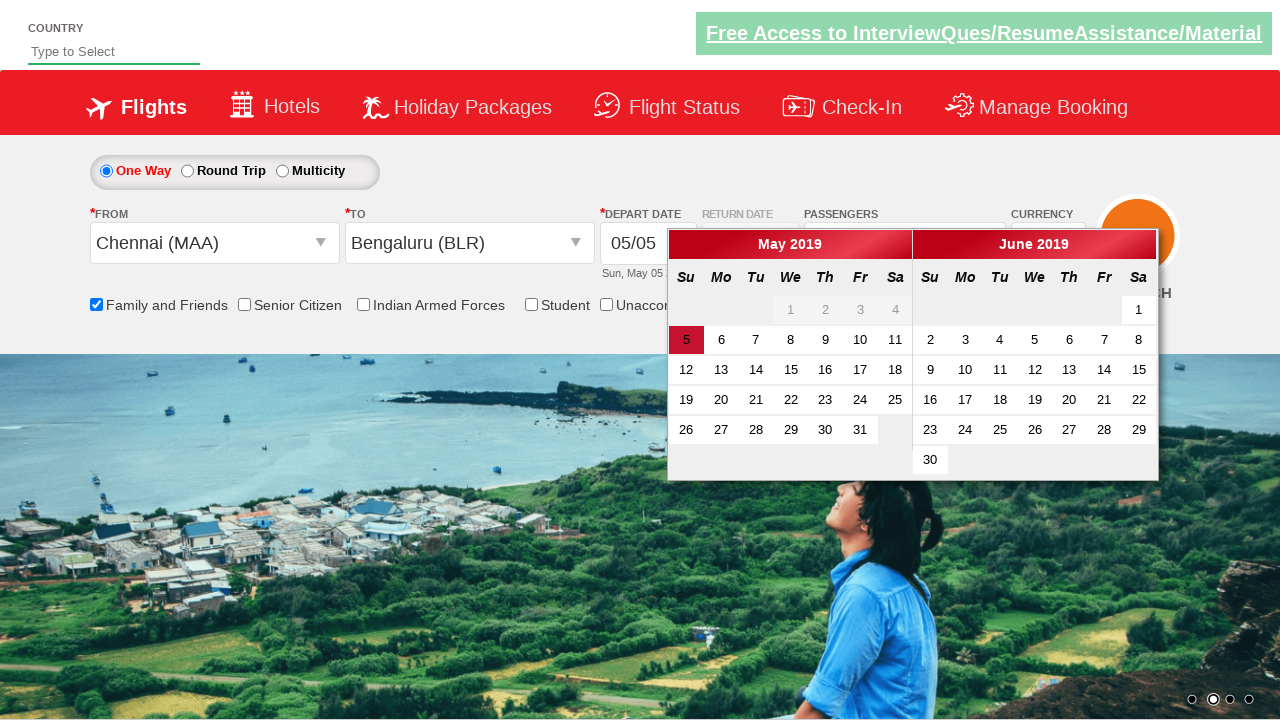

Calendar date picker loaded
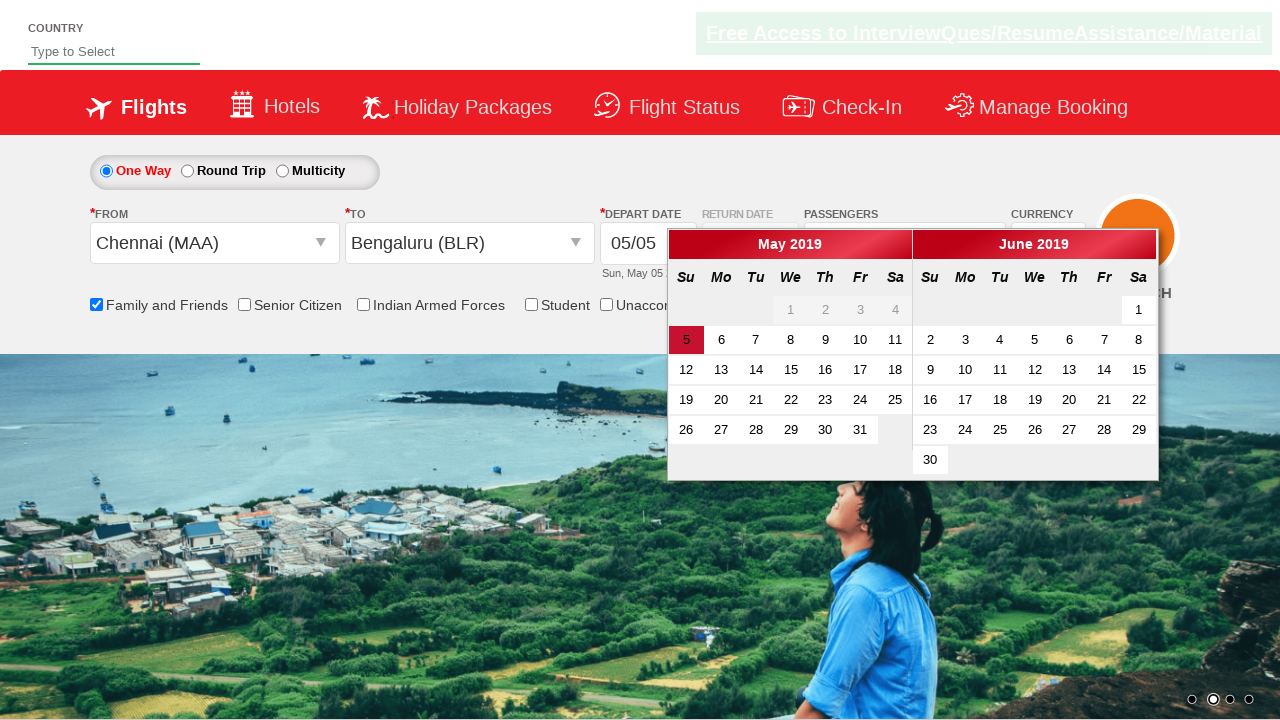

Selected current date from calendar at (686, 340) on .ui-state-active
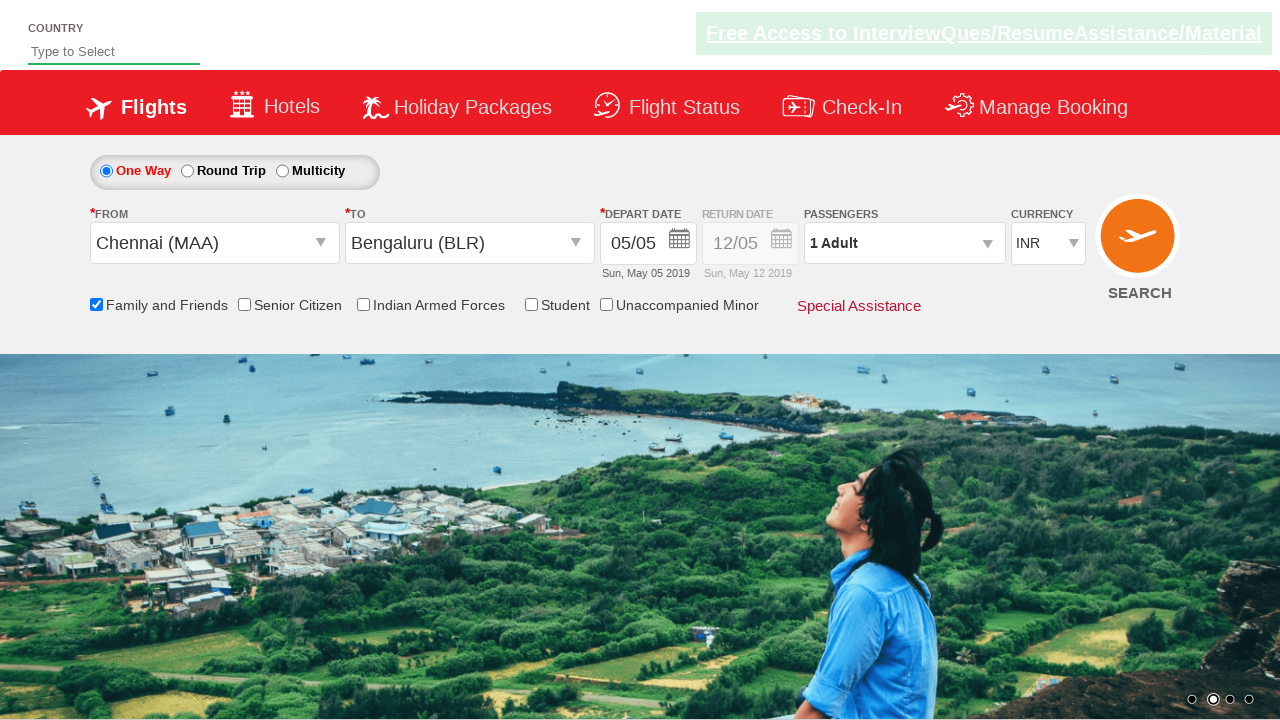

Clicked on passenger information dropdown at (904, 243) on #divpaxinfo
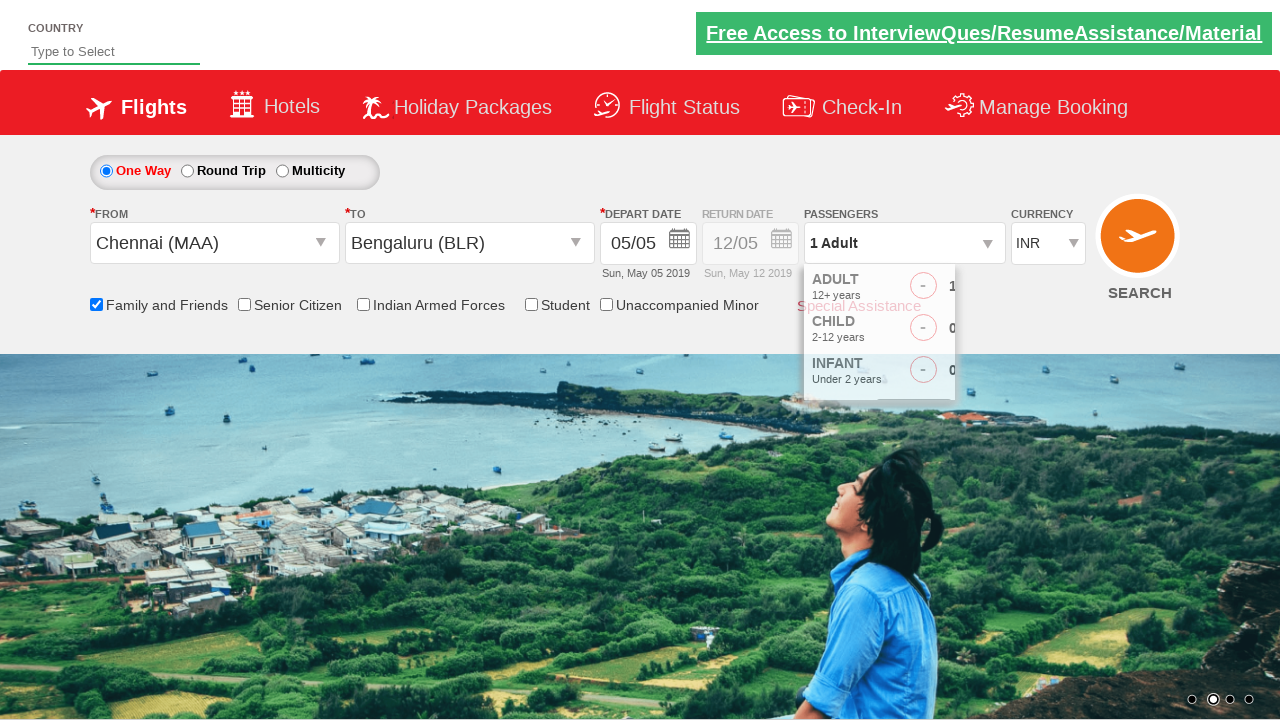

Passenger selection panel loaded
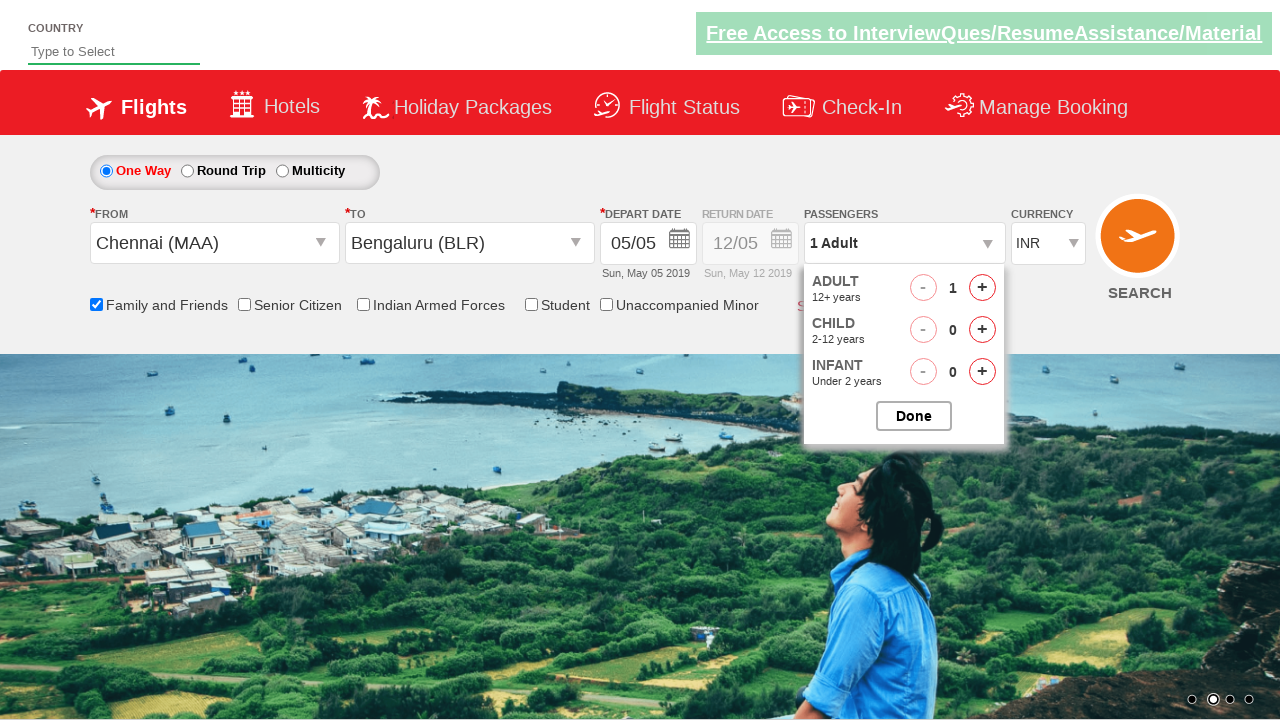

Added adult passenger 1 of 3 at (982, 288) on xpath=//span[@id='hrefIncAdt']
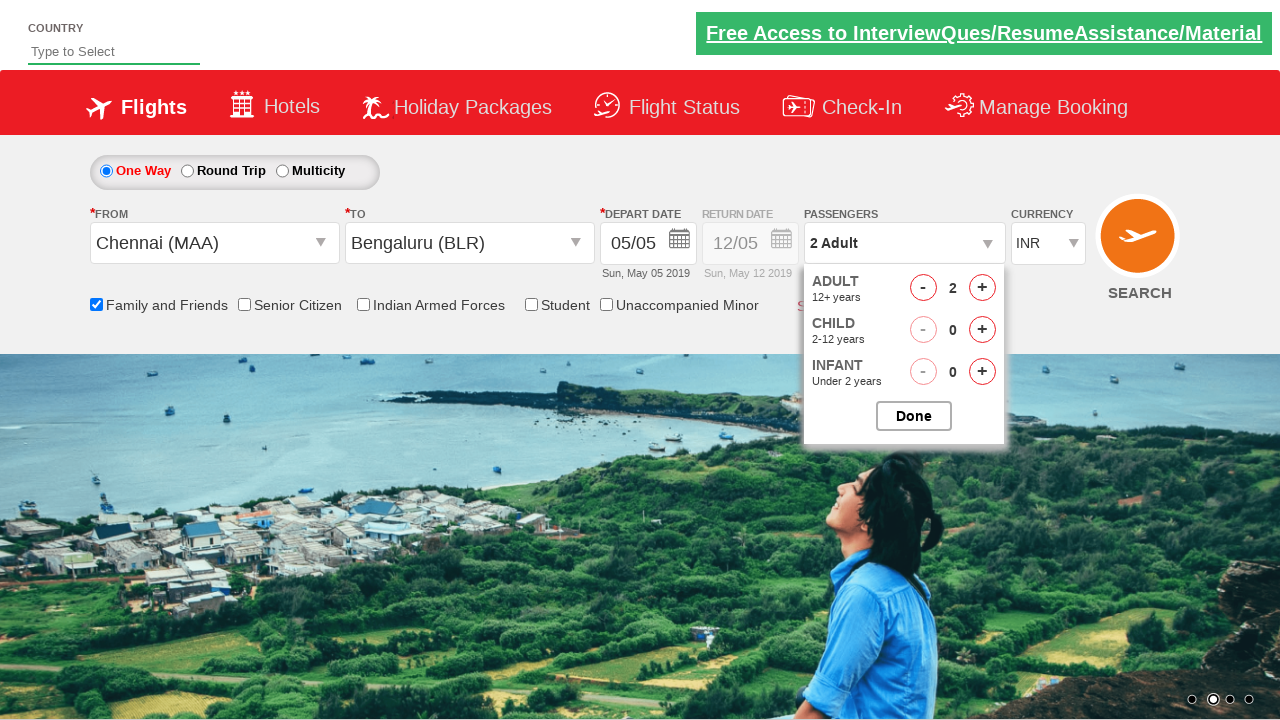

Added adult passenger 2 of 3 at (982, 288) on xpath=//span[@id='hrefIncAdt']
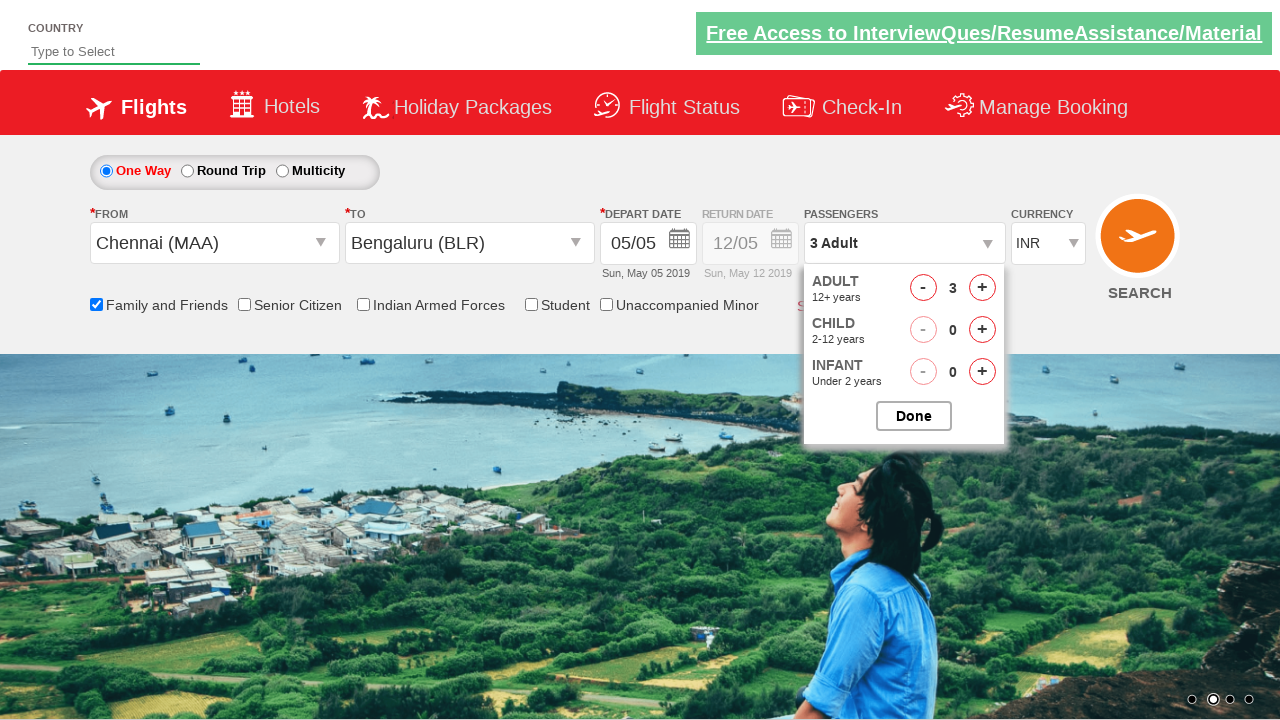

Added adult passenger 3 of 3 at (982, 288) on xpath=//span[@id='hrefIncAdt']
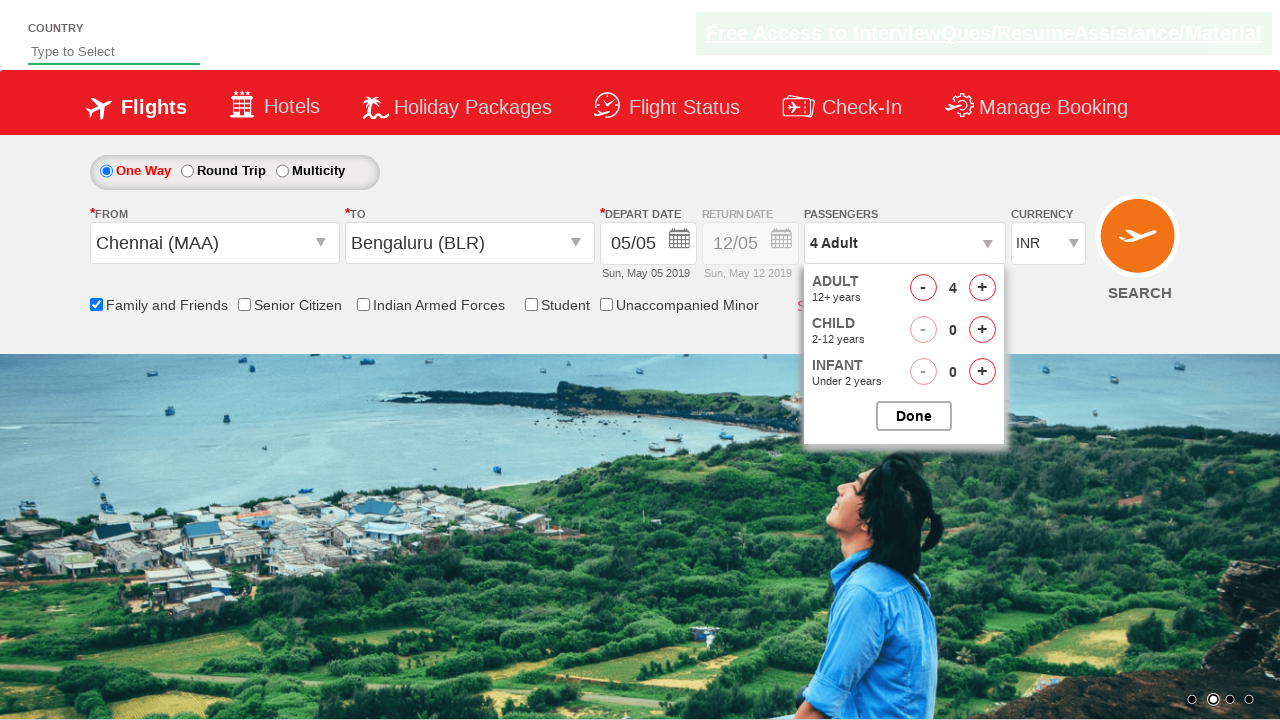

Closed passenger selection panel at (914, 416) on #btnclosepaxoption
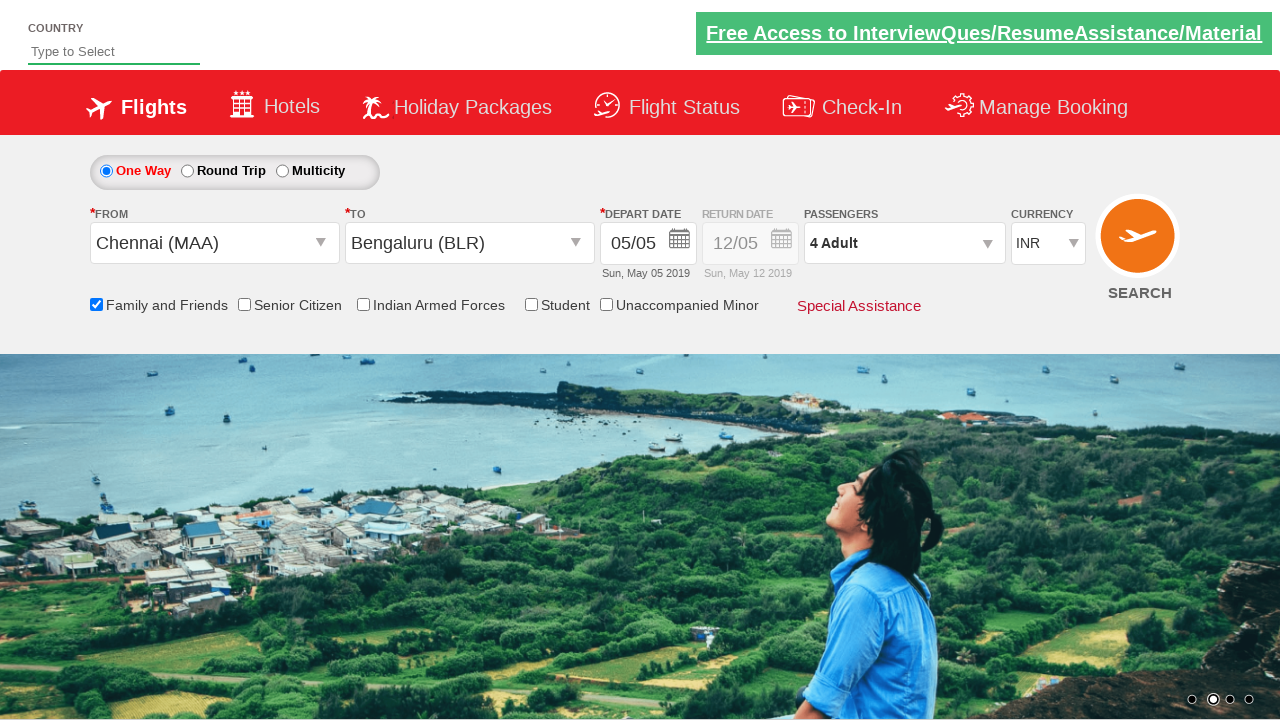

Selected INR currency from dropdown on #ctl00_mainContent_DropDownListCurrency
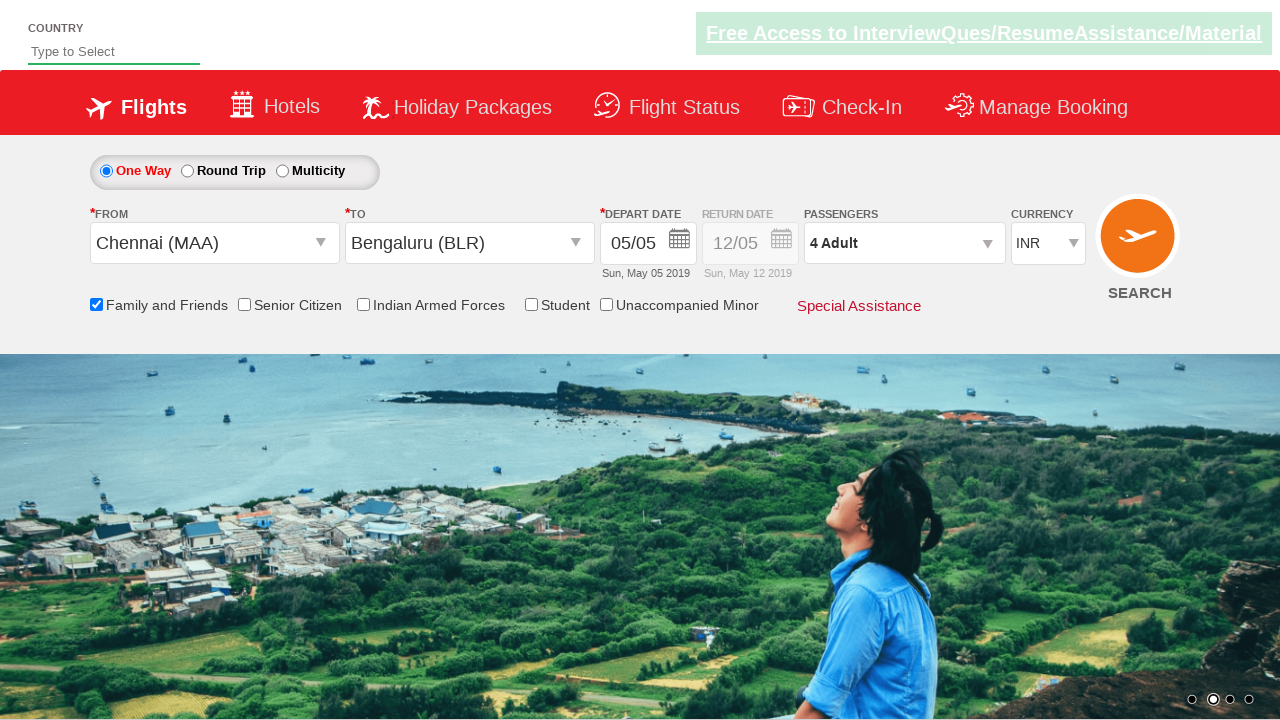

Submitted flight search form at (1140, 245) on xpath=//span[@class='btn-find-flight-home']/input[@type='submit']
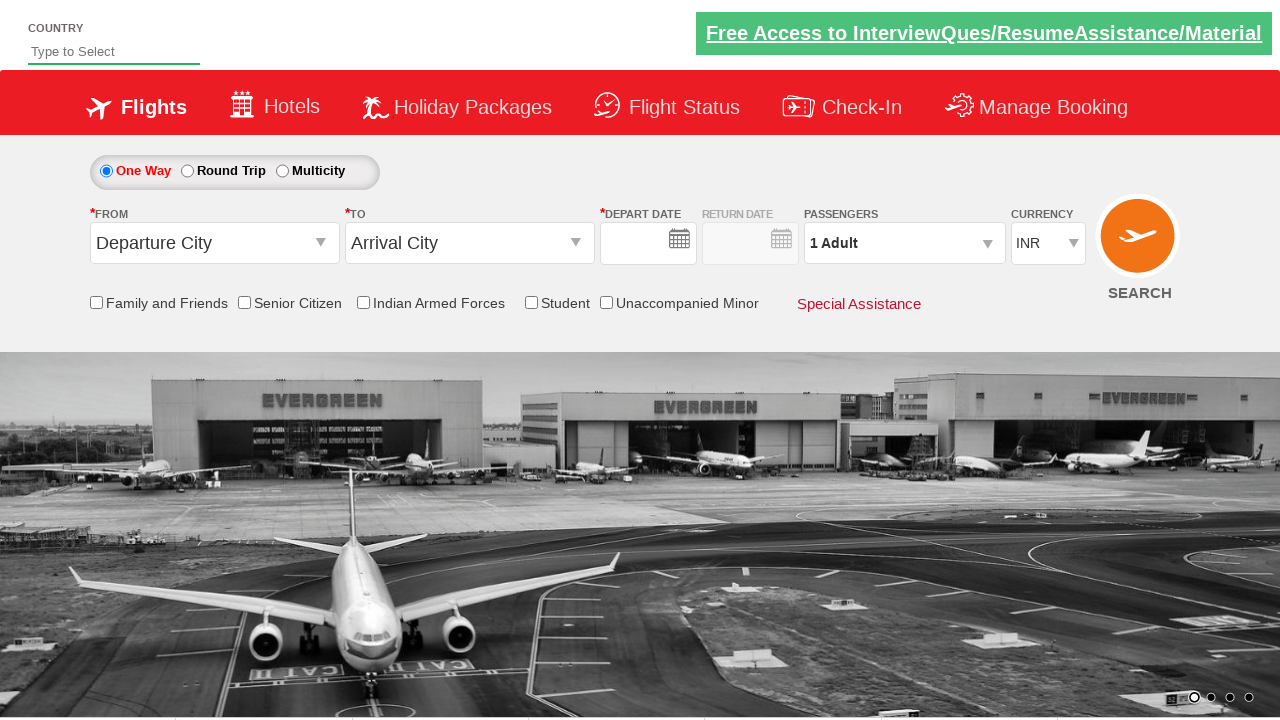

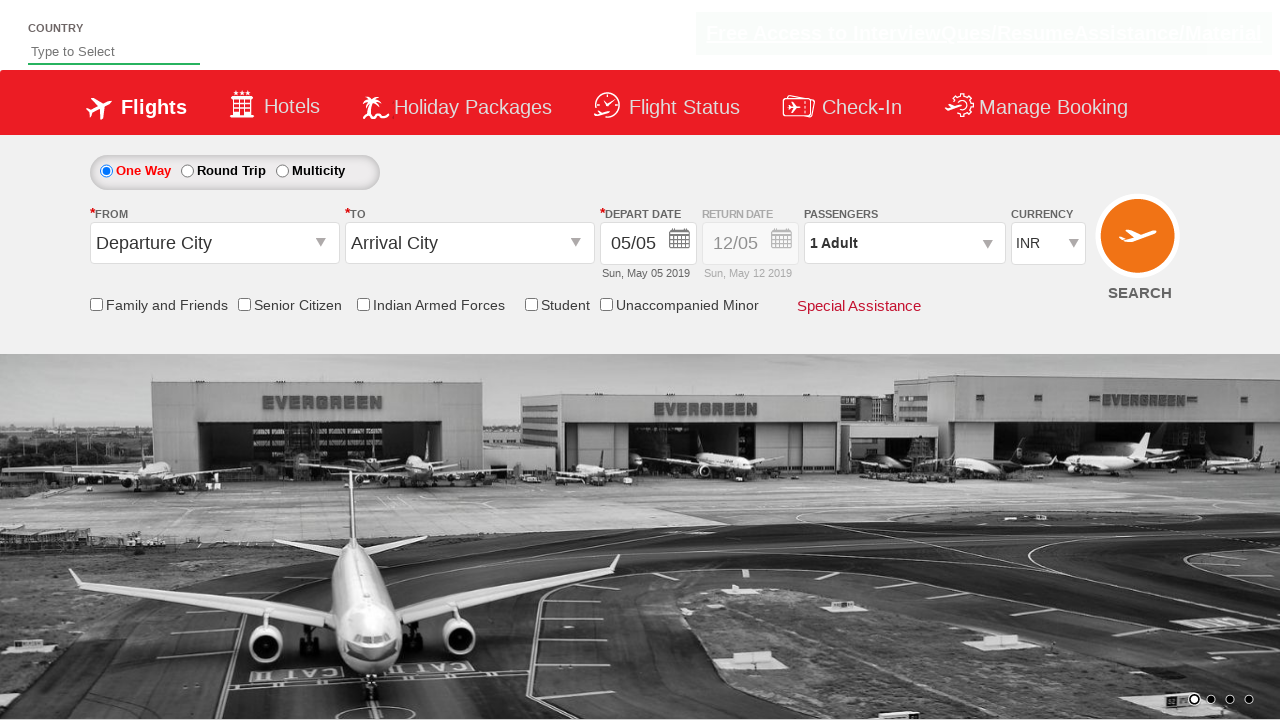